Tests JavaScript alert handling by clicking buttons that trigger different types of alerts (immediate alert, timed alert, confirm dialog) and interacting with them appropriately.

Starting URL: https://demoqa.com/alerts

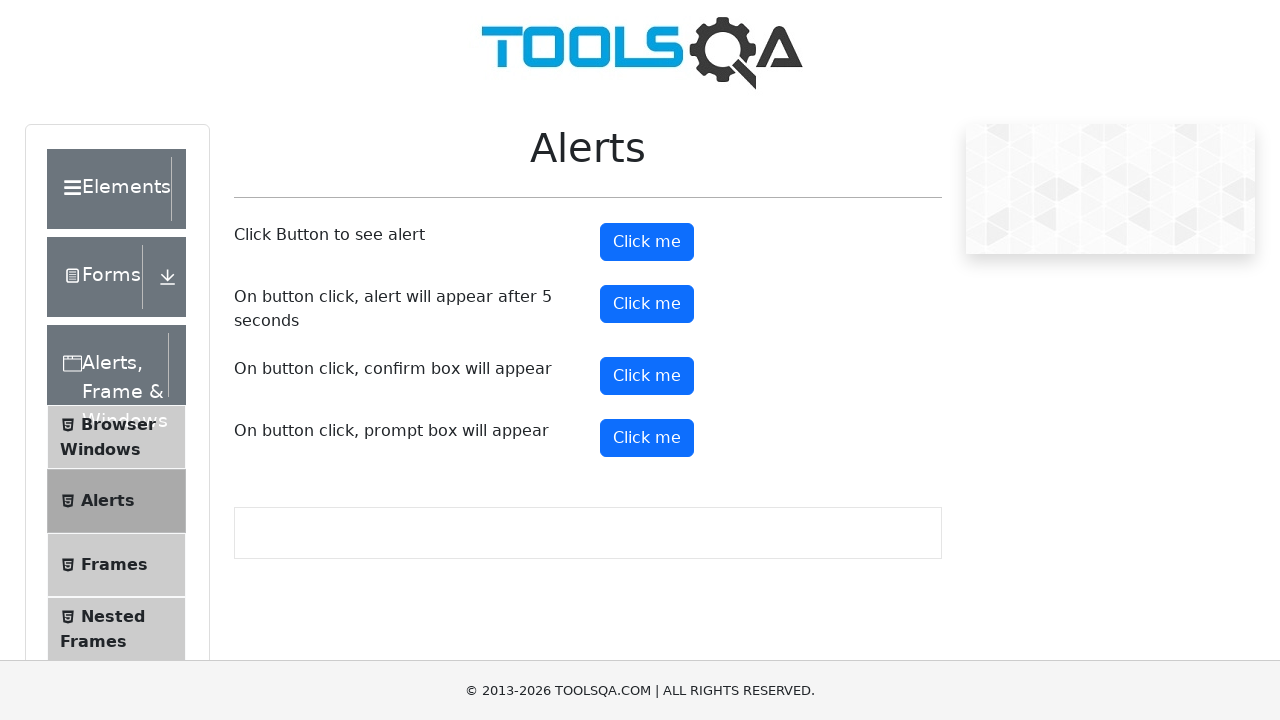

Alert button loaded and is ready
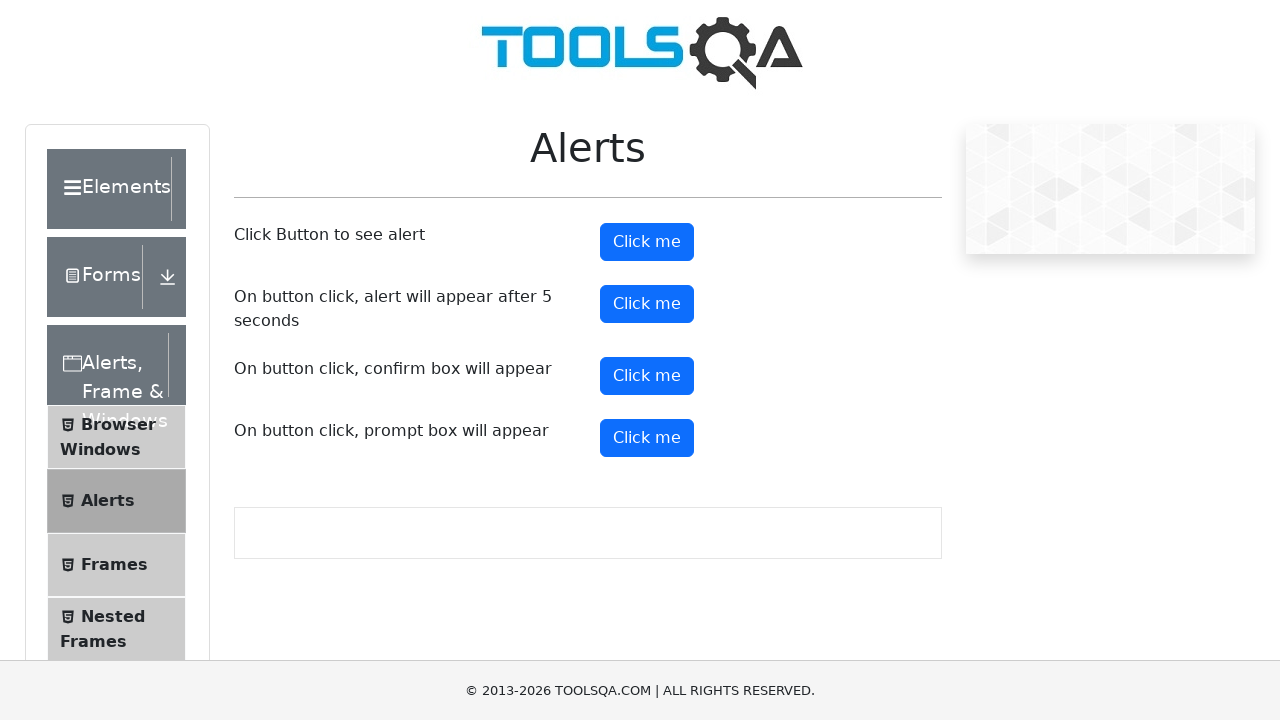

Set up dialog handler to accept the immediate alert
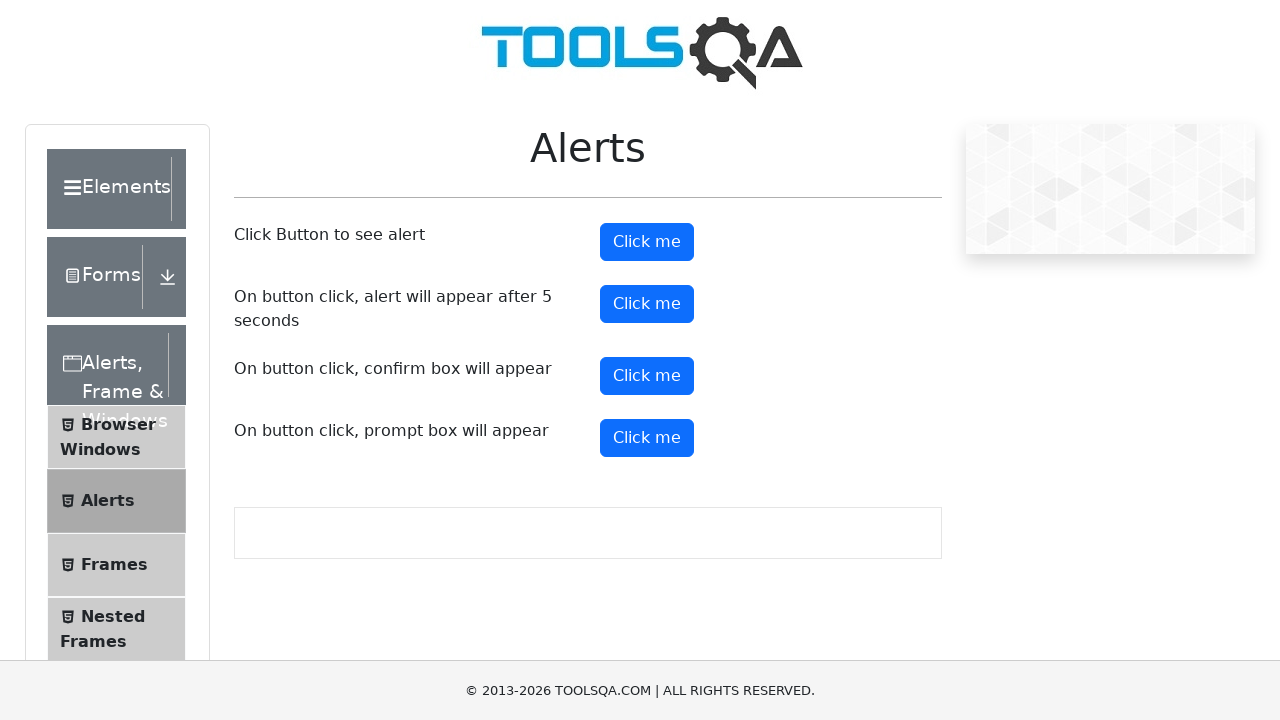

Clicked alert button to trigger immediate alert at (647, 242) on #alertButton
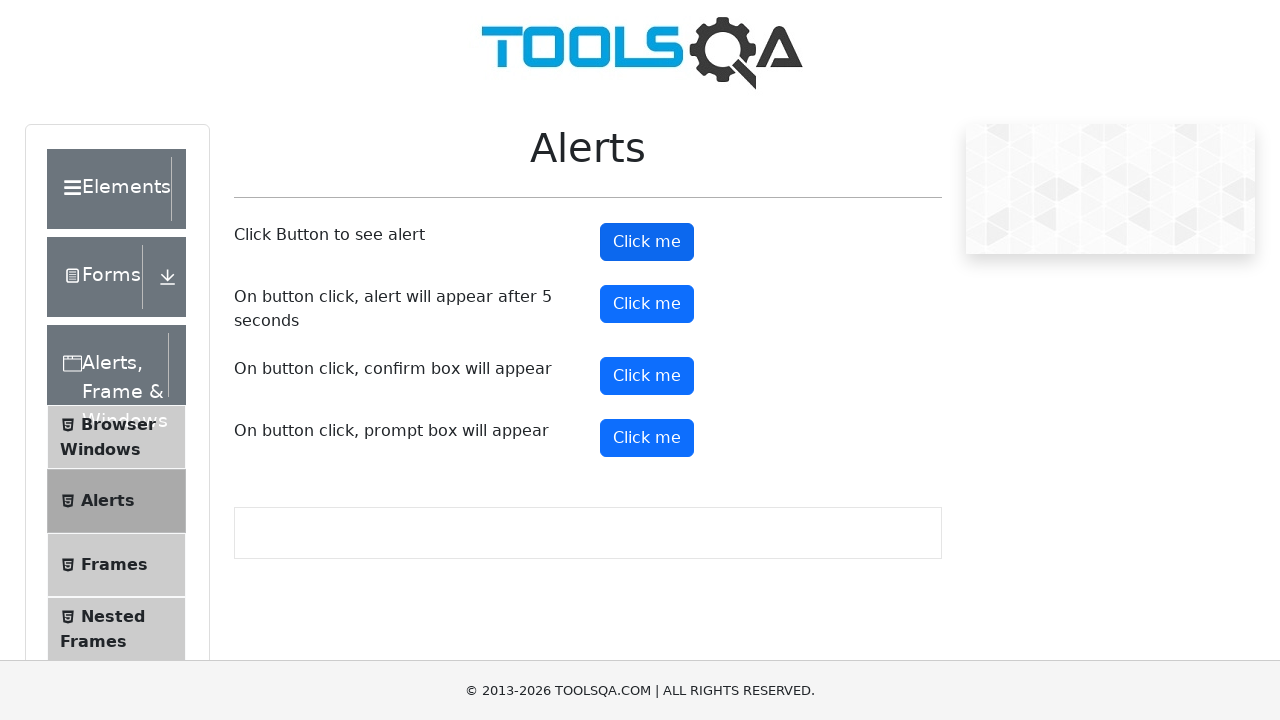

Set up dialog handler to accept the timed alert
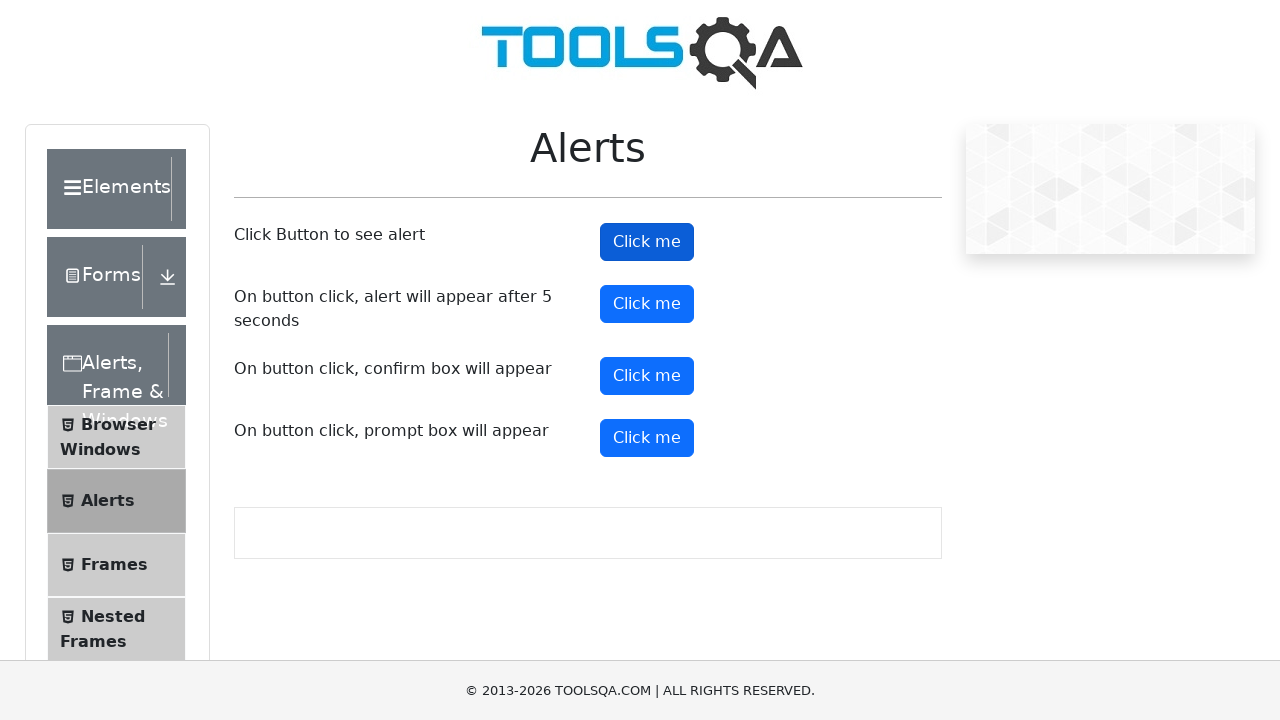

Clicked timer alert button to trigger 5-second delayed alert at (647, 304) on #timerAlertButton
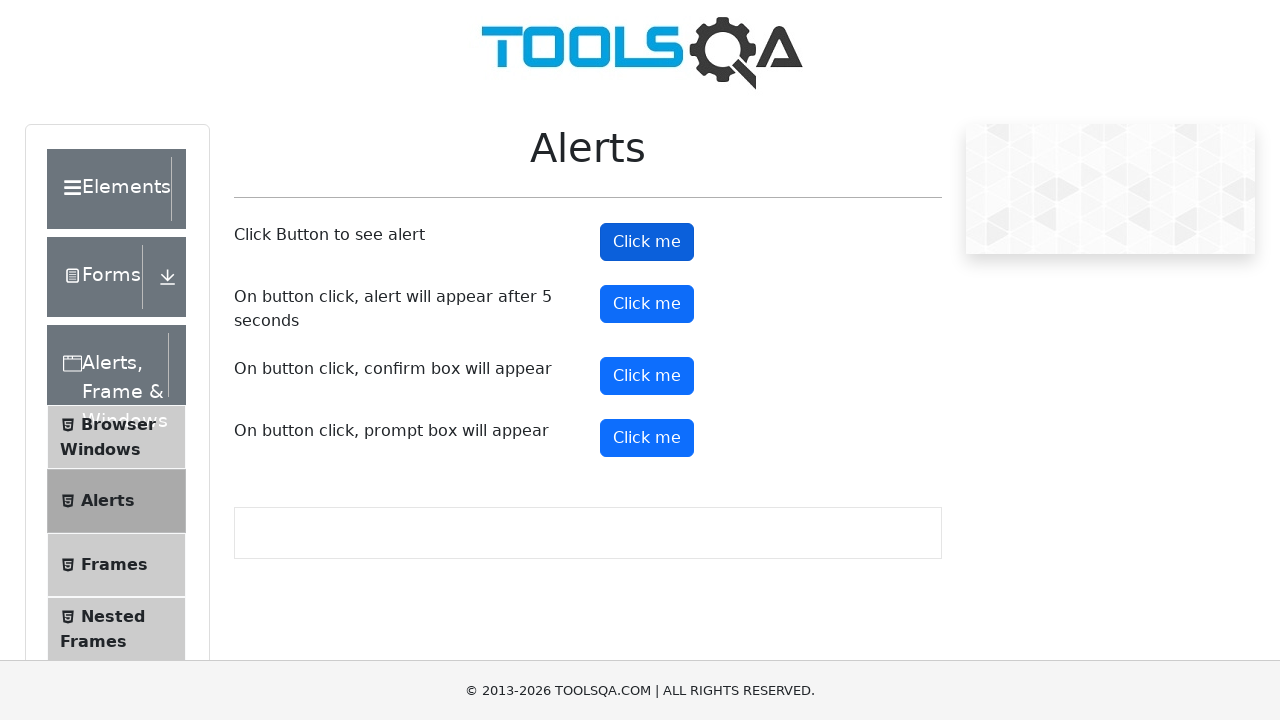

Waited 6 seconds for timed alert to appear and be accepted
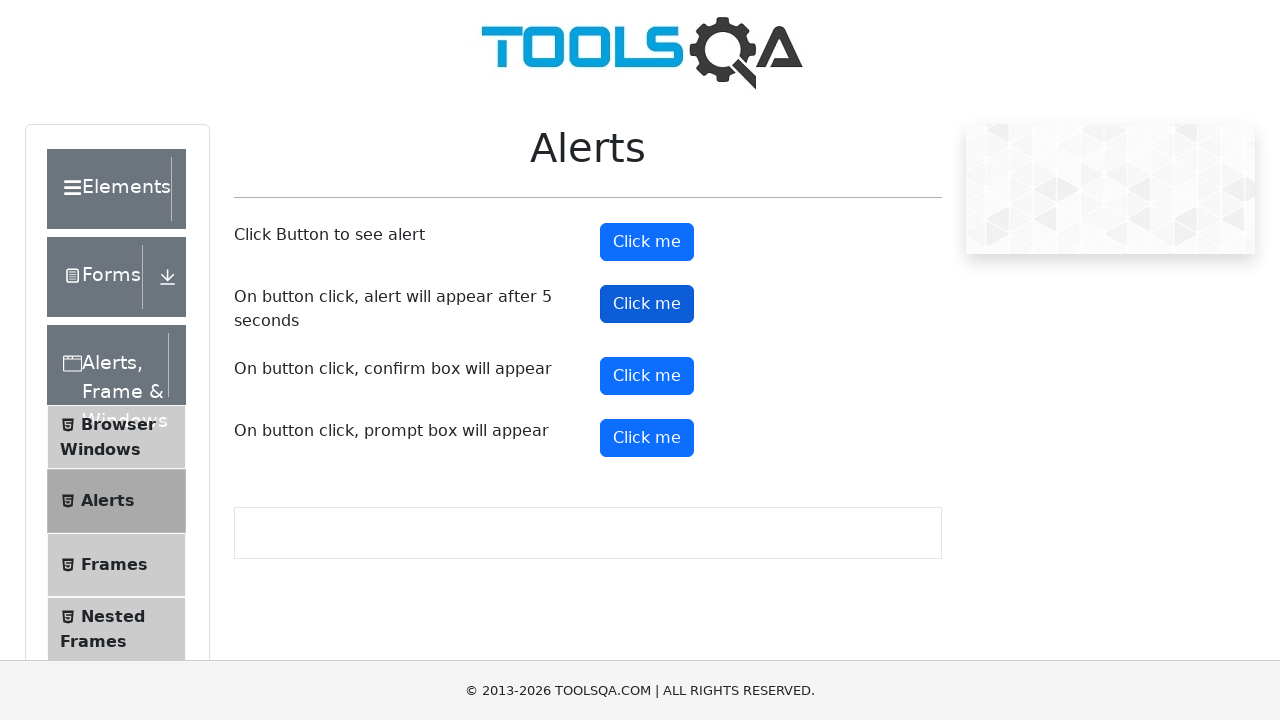

Set up dialog handler to dismiss/cancel the confirm dialog
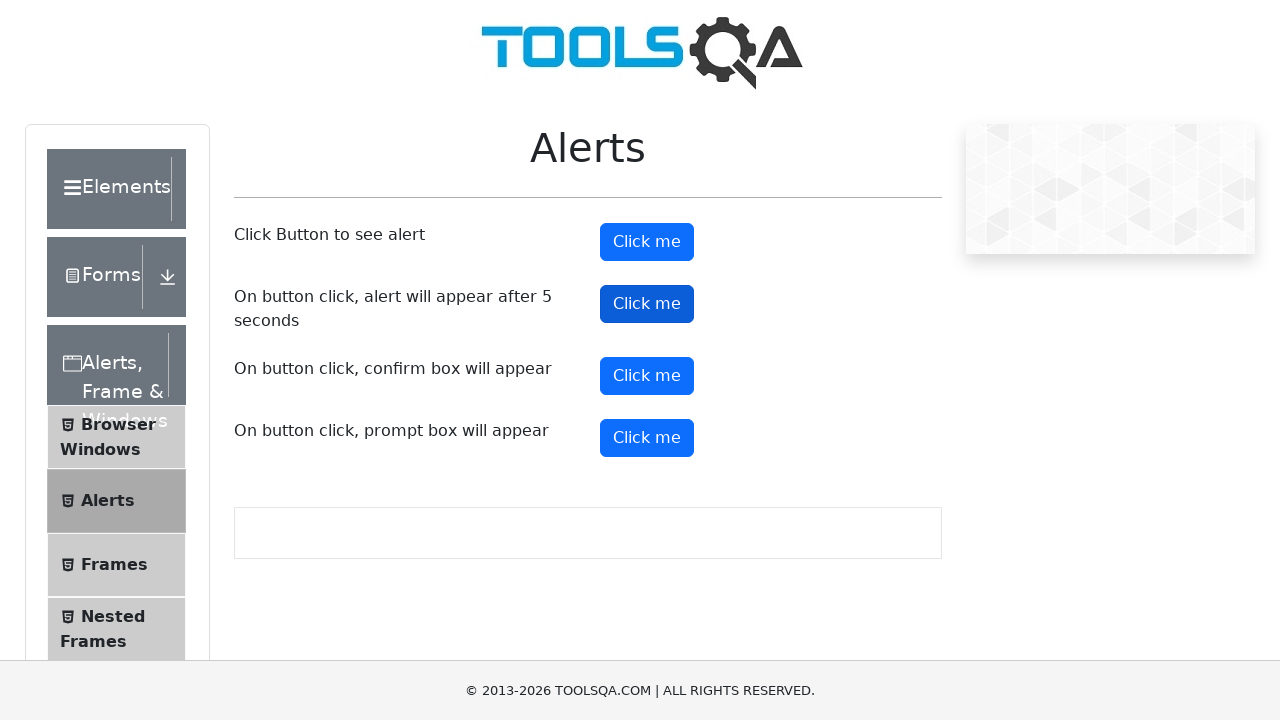

Clicked confirm button to trigger confirm dialog at (647, 376) on #confirmButton
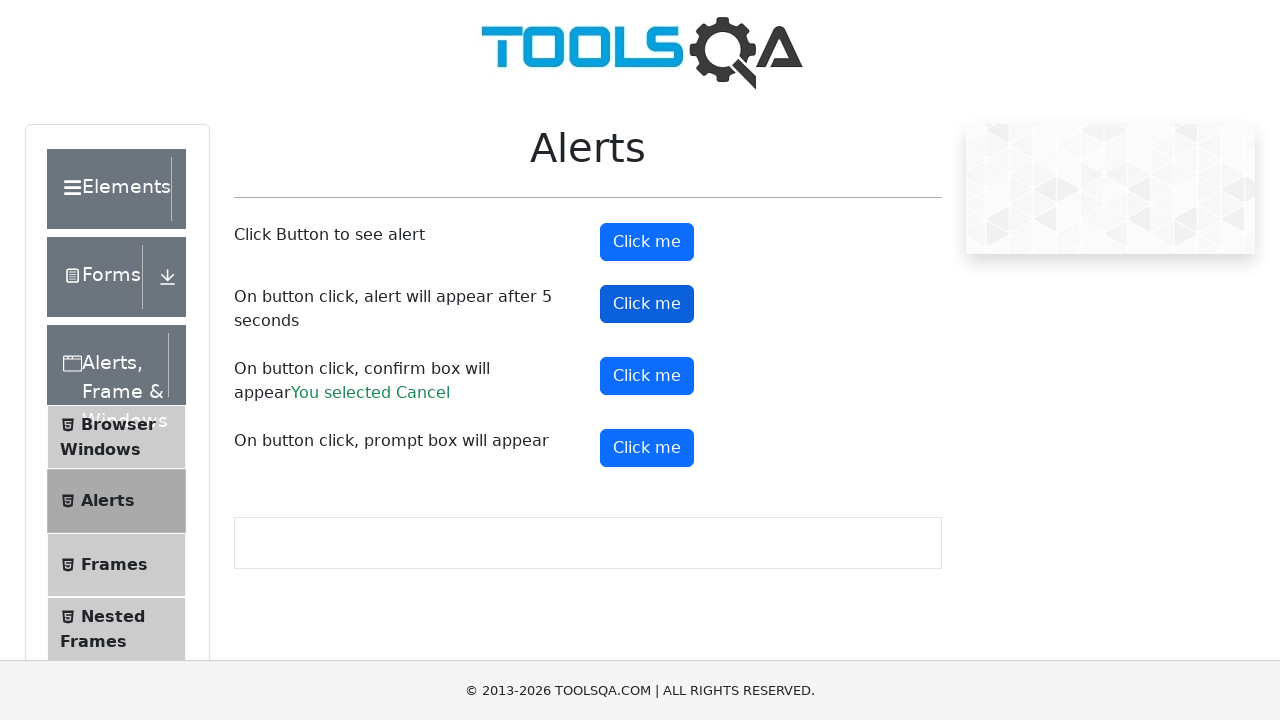

Confirmed 'Cancel' result text appeared after dismissing confirm dialog
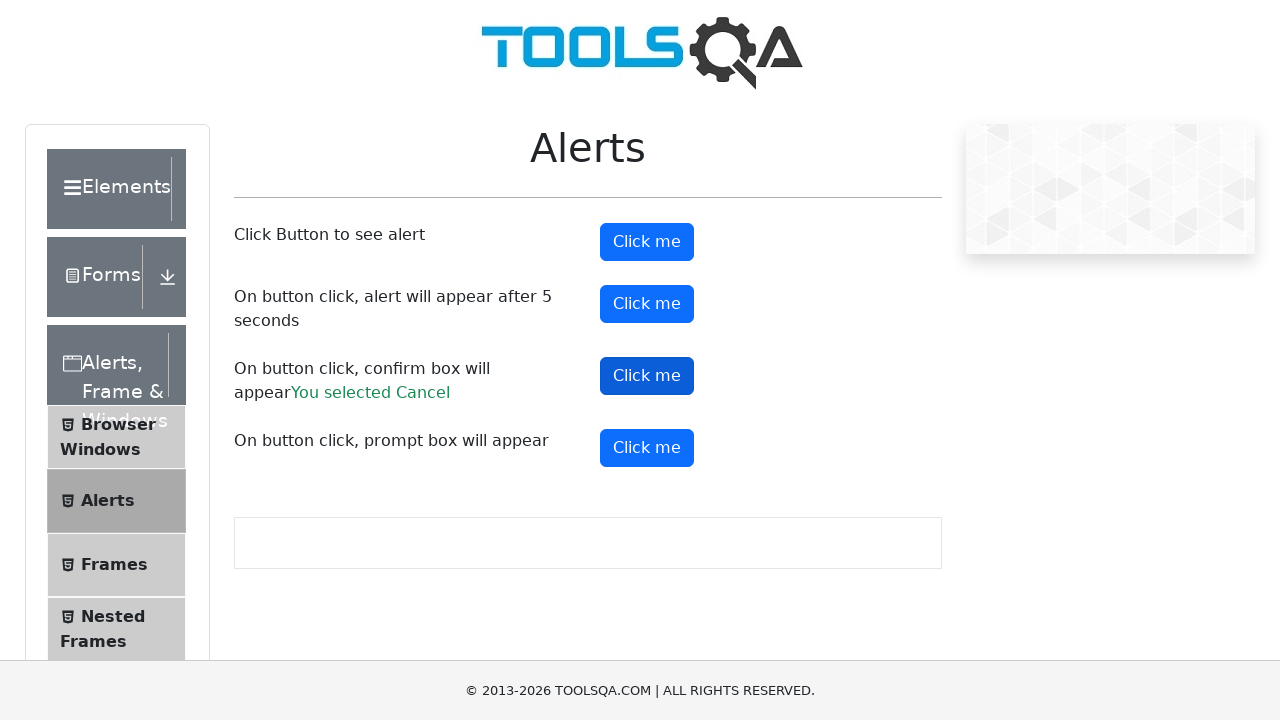

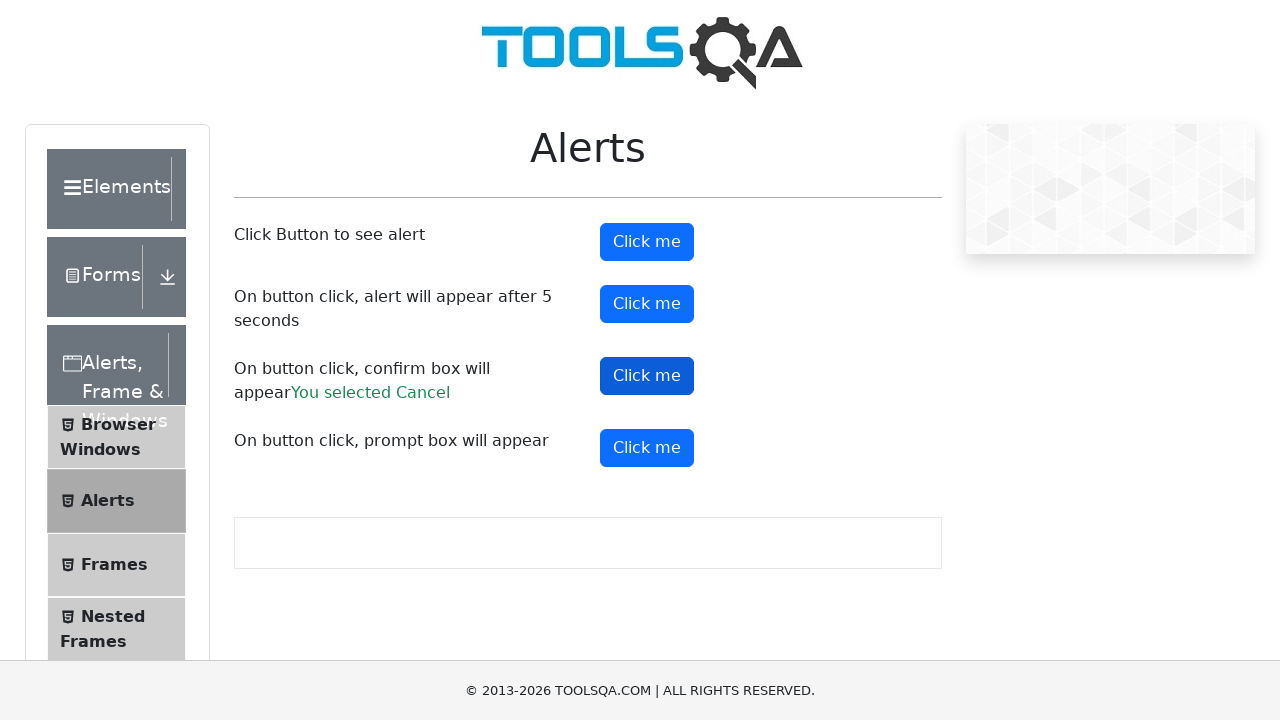